Tests dynamic dropdown functionality by selecting origin station (Bangalore/BLR) and destination station (Chennai/MAA) from cascading dropdown menus on a flight booking practice page.

Starting URL: https://rahulshettyacademy.com/dropdownsPractise/

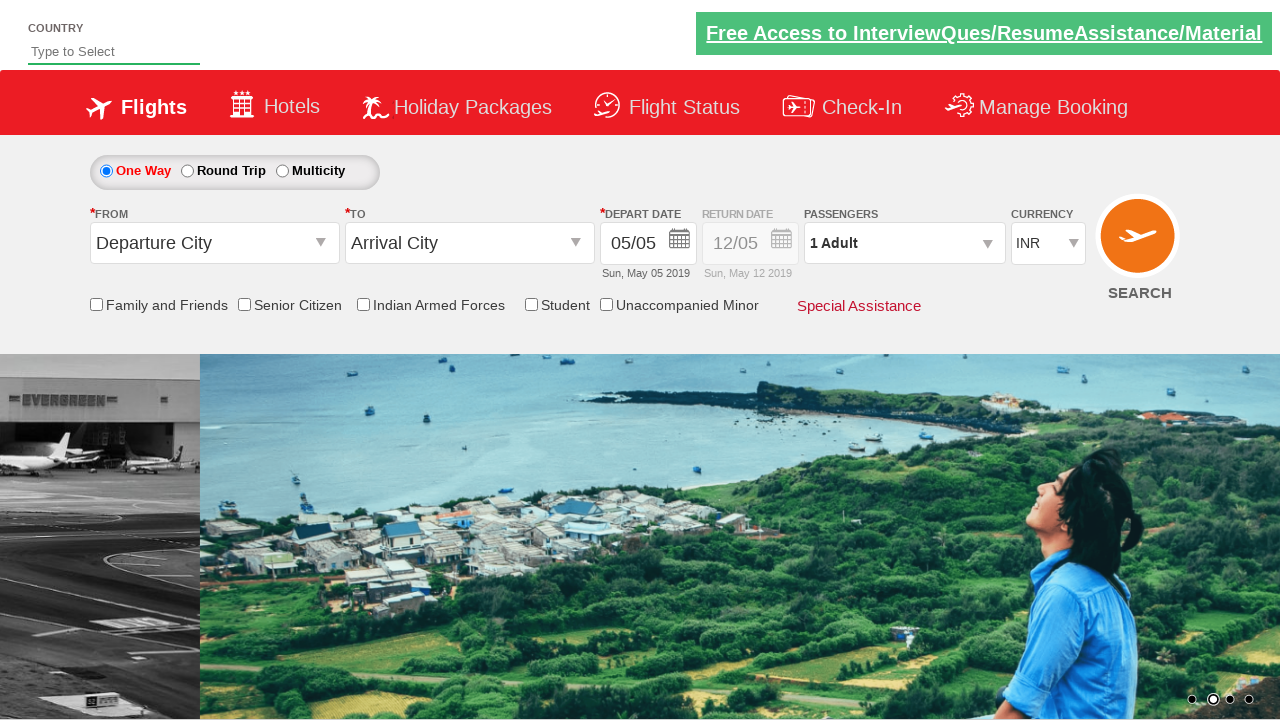

Clicked on origin station dropdown to open it at (214, 243) on #ctl00_mainContent_ddl_originStation1_CTXT
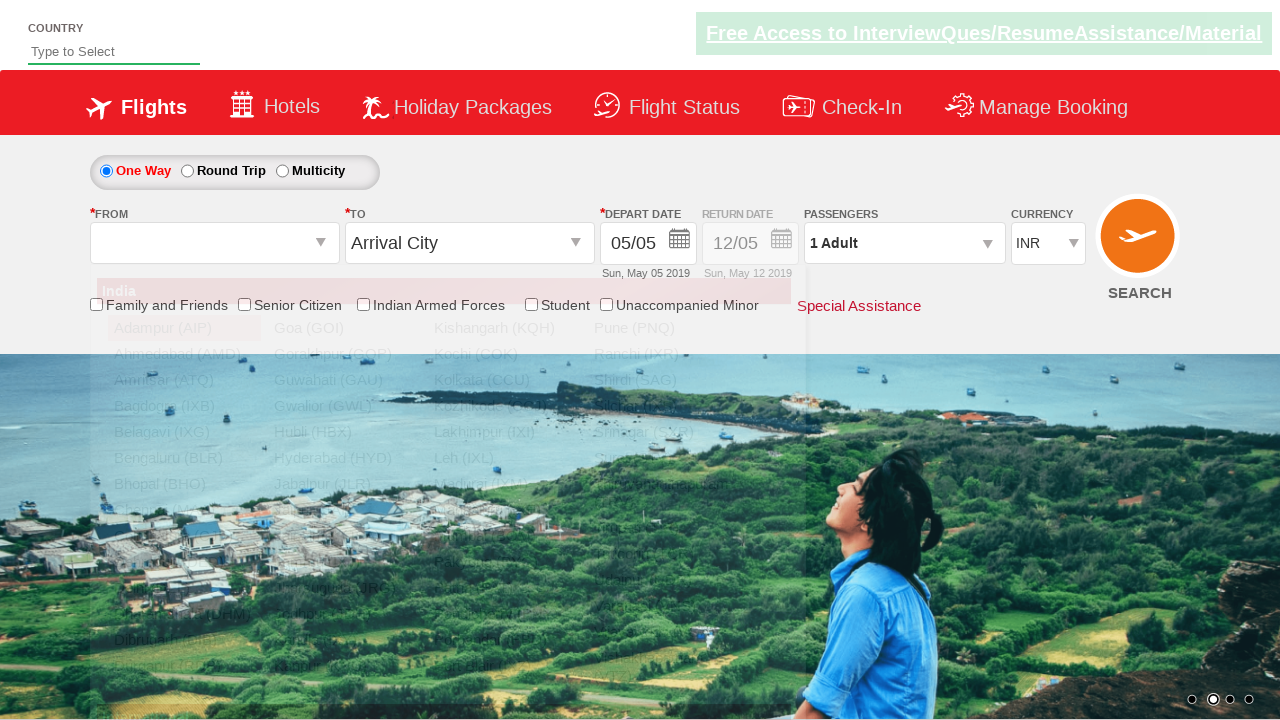

Selected Bangalore (BLR) as origin station at (184, 458) on xpath=//a[@value='BLR']
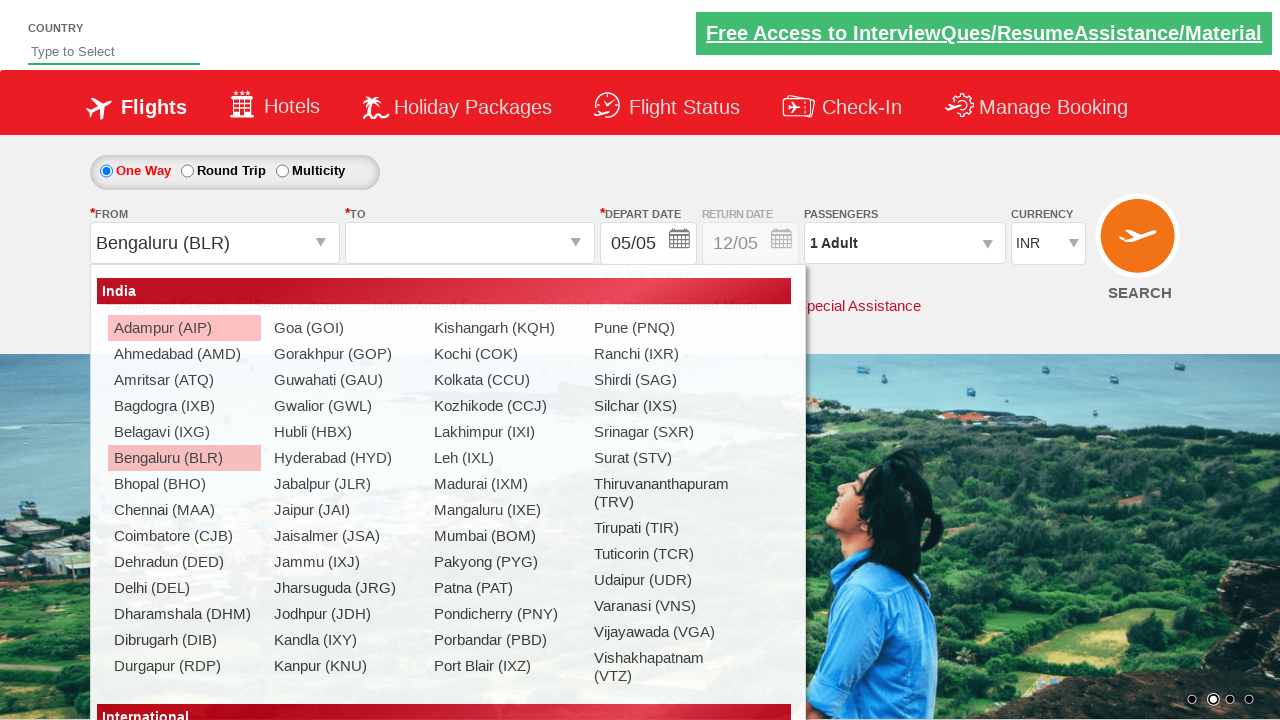

Selected Chennai (MAA) as destination station at (439, 484) on xpath=//div[@id='ctl00_mainContent_ddl_destinationStation1_CTNR']//a[@value='MAA
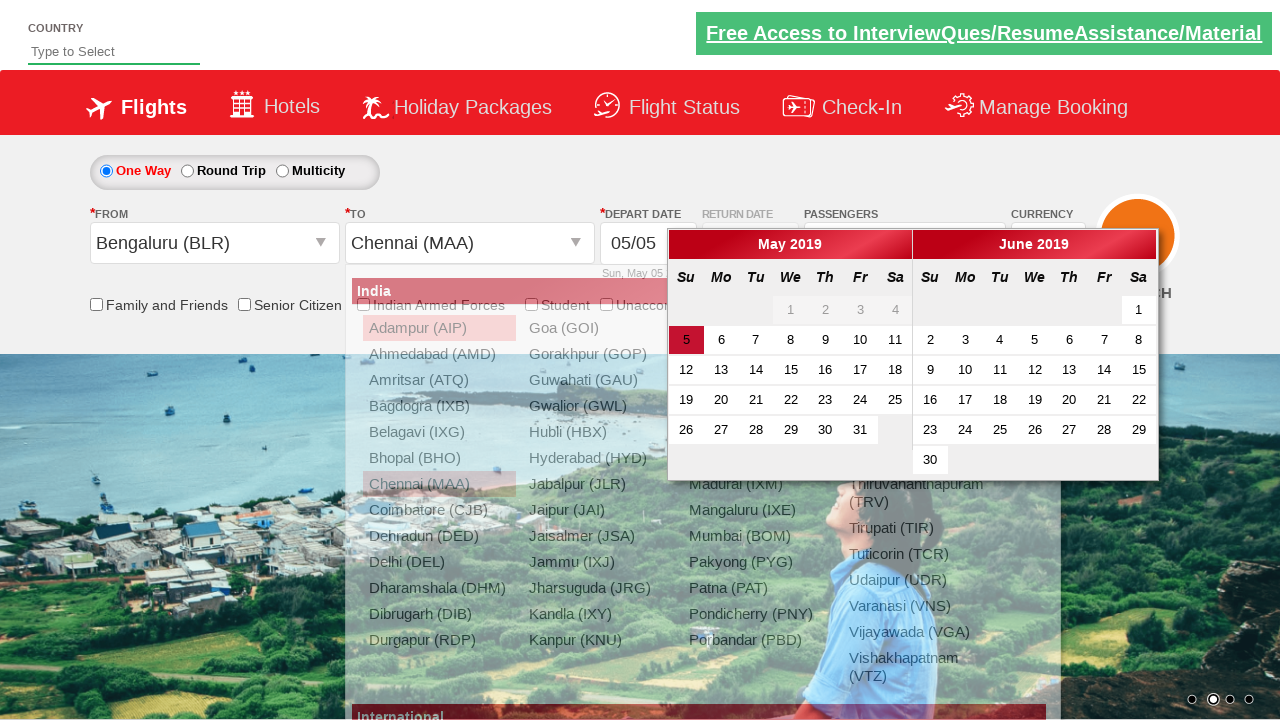

Waited for selection to complete
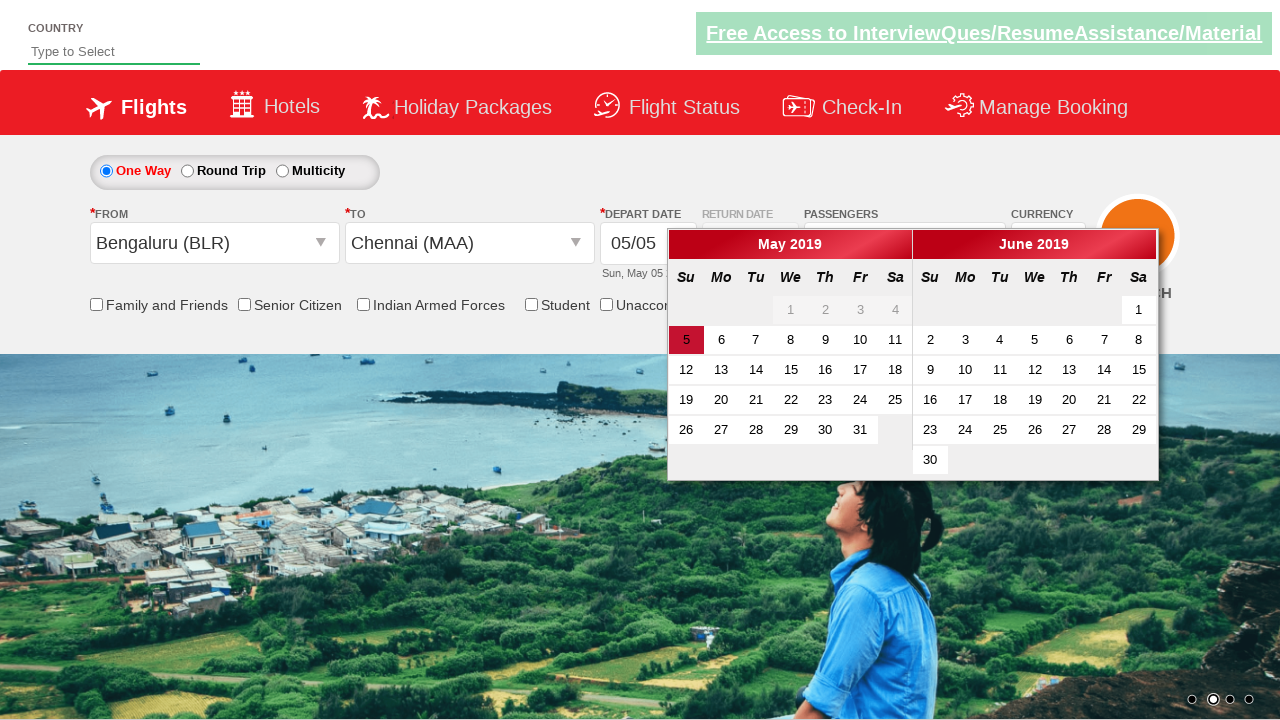

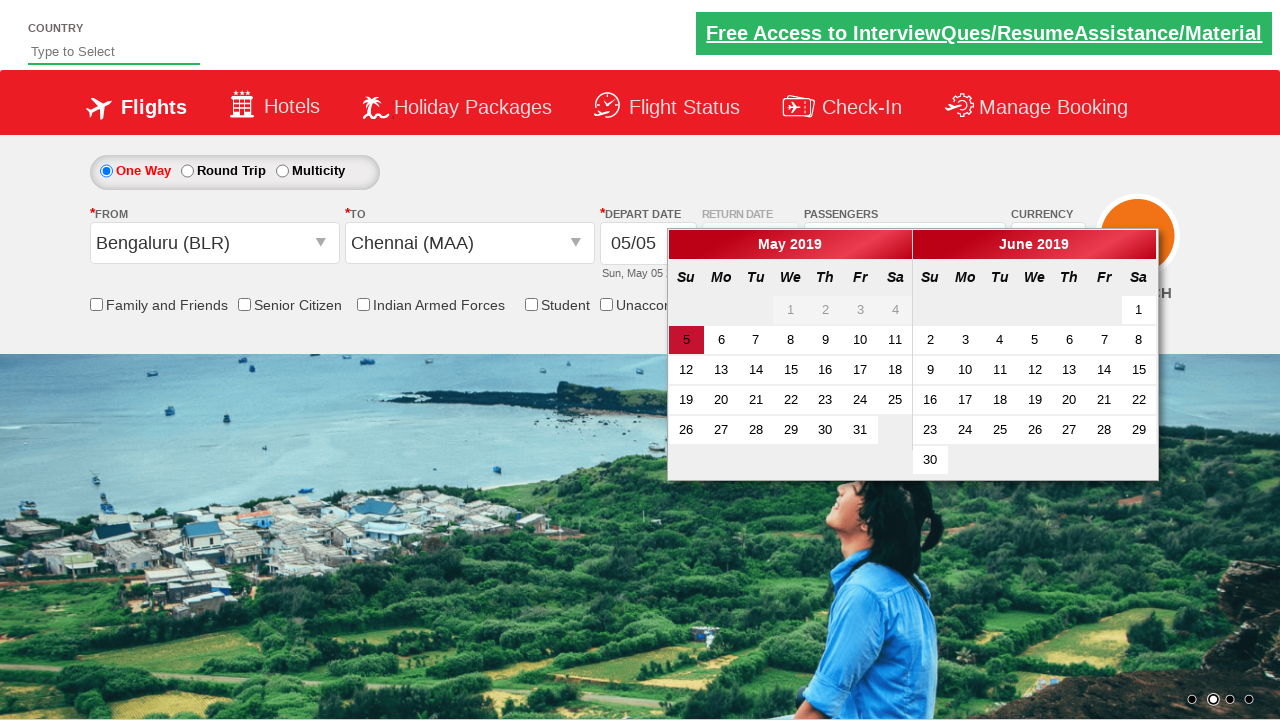